Tests the sorting functionality on a grocery shopping practice site by clicking "Top Deals", switching to the new window, clicking the sort button, and verifying that items are sorted correctly

Starting URL: https://rahulshettyacademy.com/seleniumPractise/#/

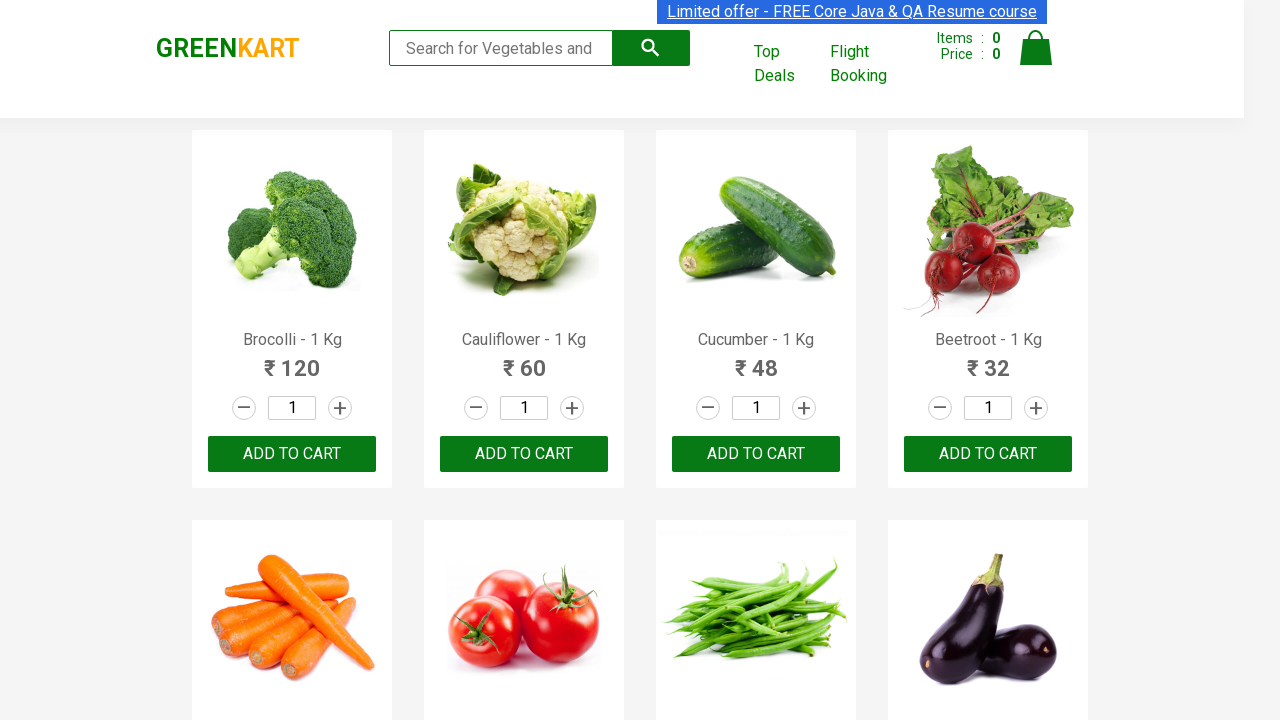

Clicked 'Top Deals' link to open new window at (787, 64) on xpath=//*[contains(text(),'Top Deals')]
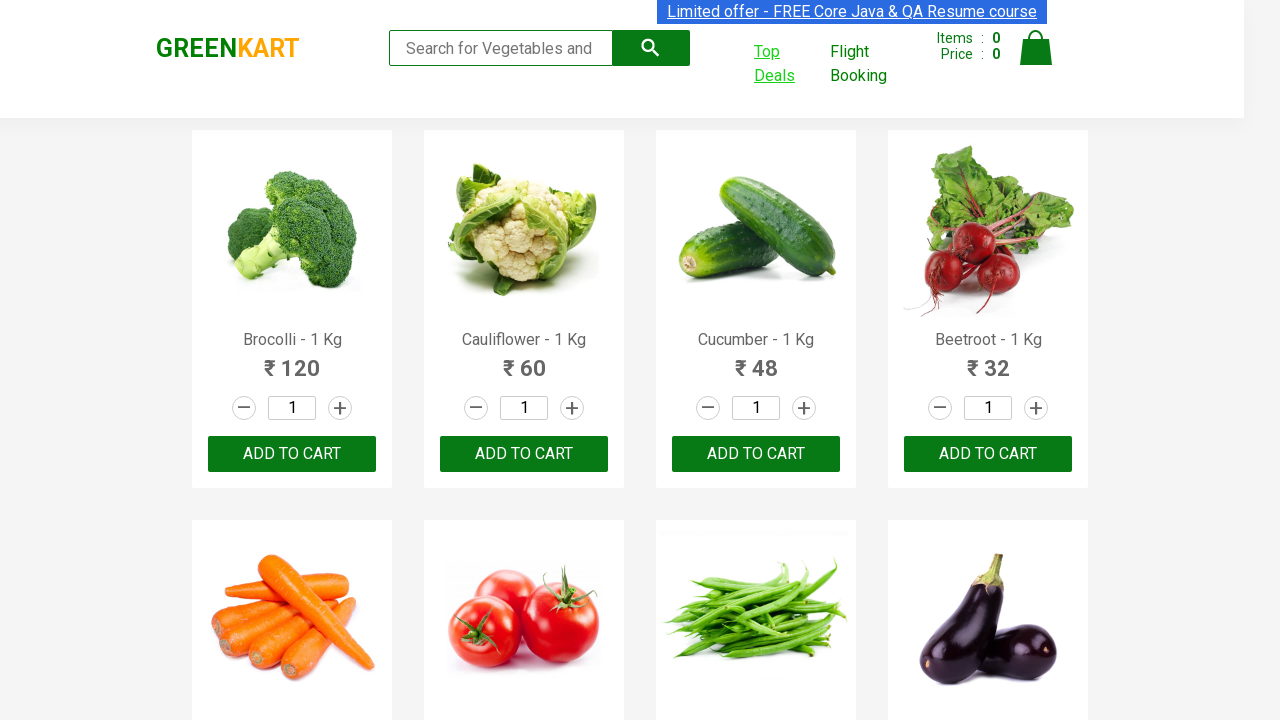

Switched to new page from 'Top Deals'
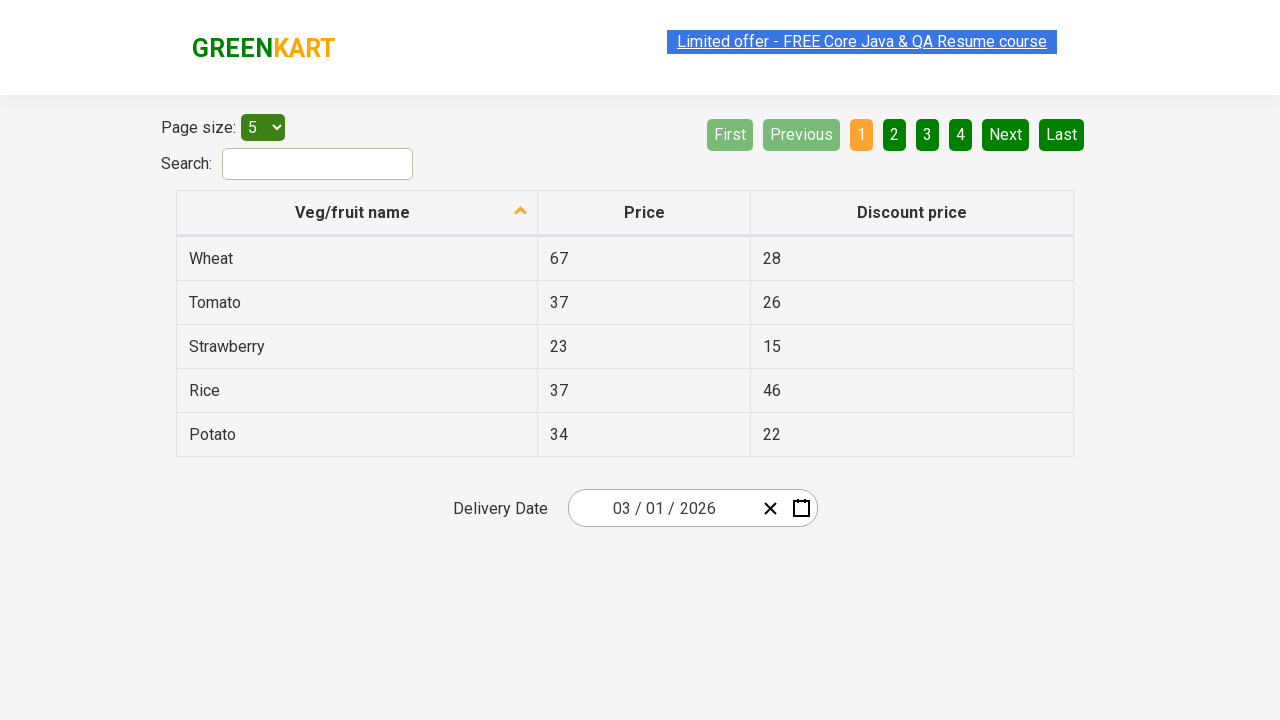

New page loaded successfully
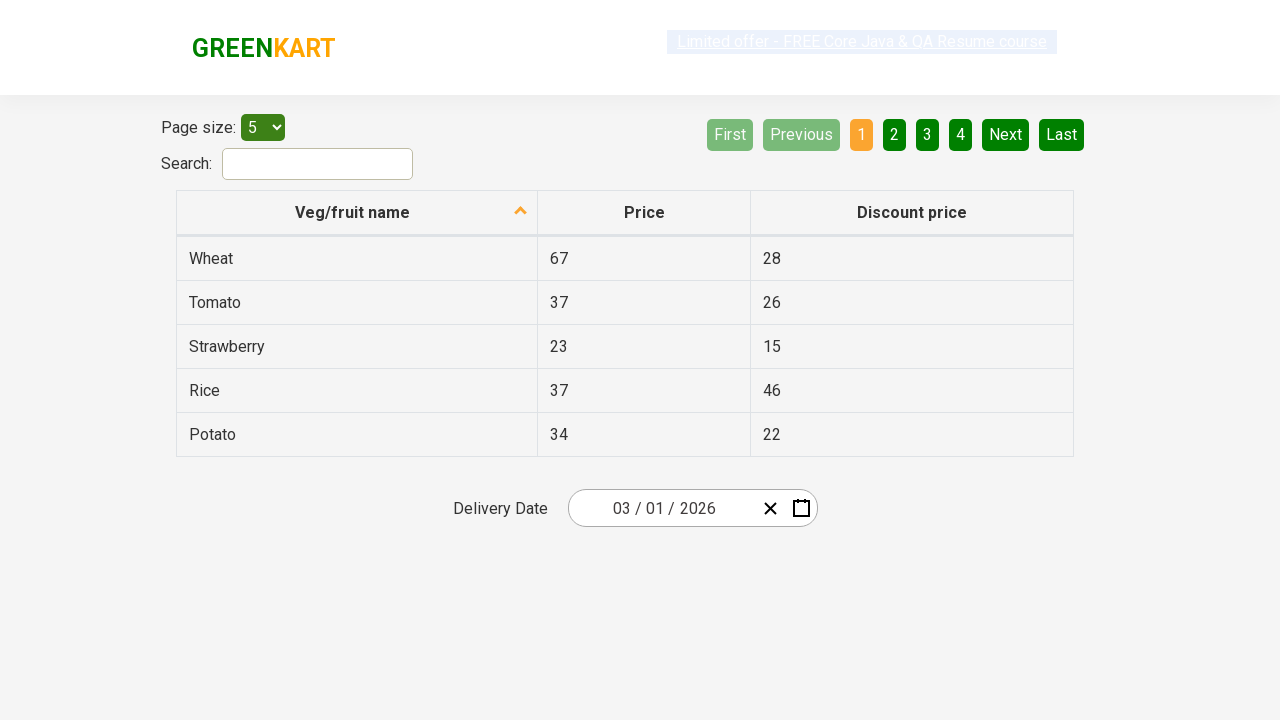

Clicked sort descending icon at (521, 212) on .sort-icon.sort-descending
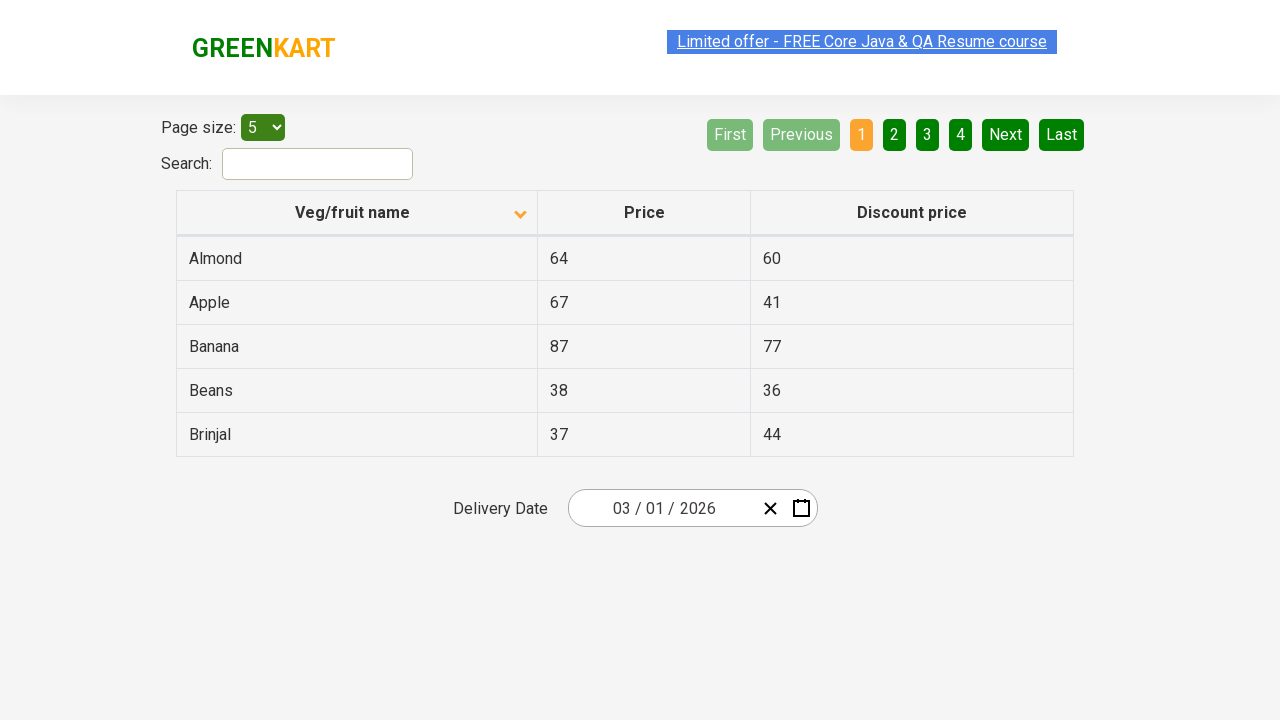

Table items became visible
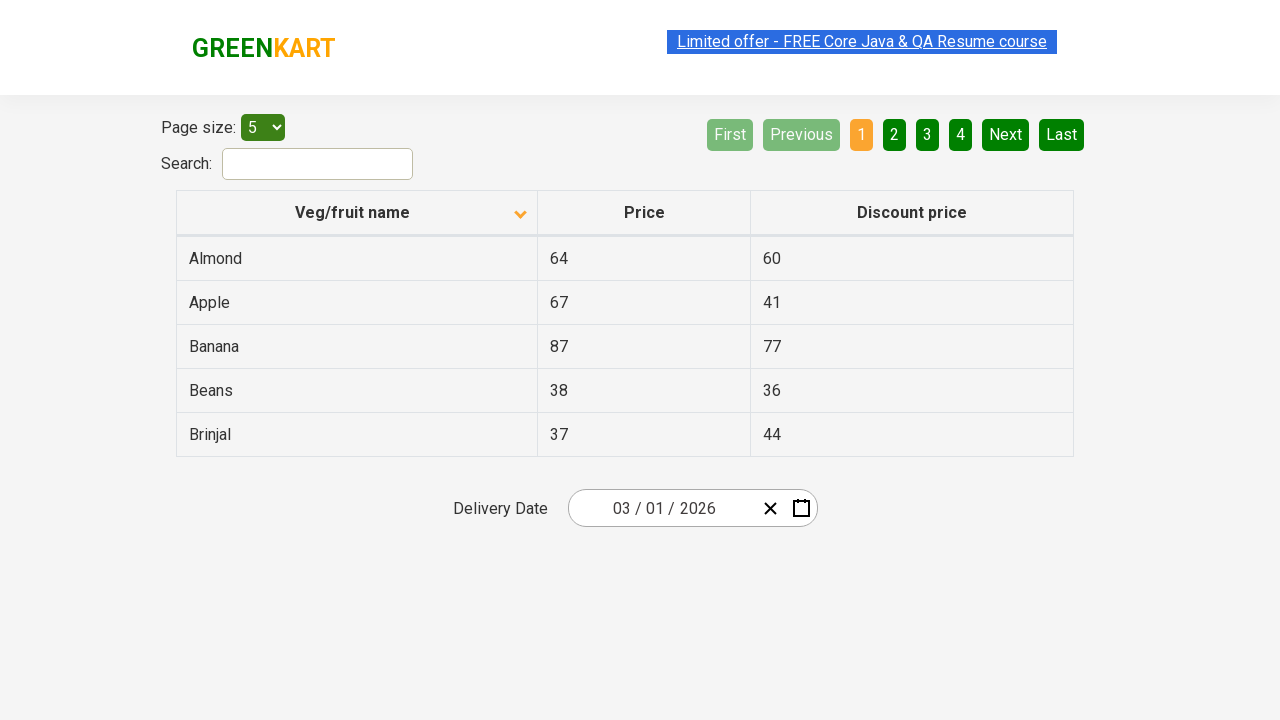

Retrieved all items from first column for sorting verification
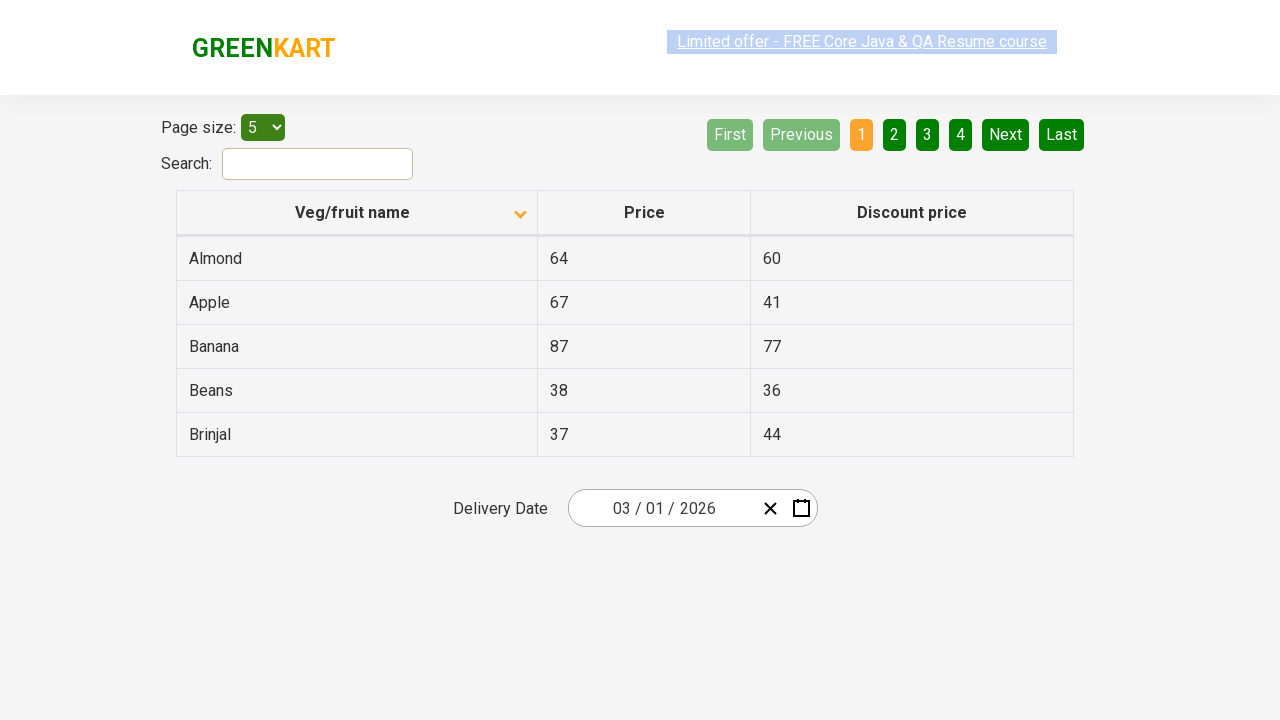

Verified items are sorted correctly in ascending order
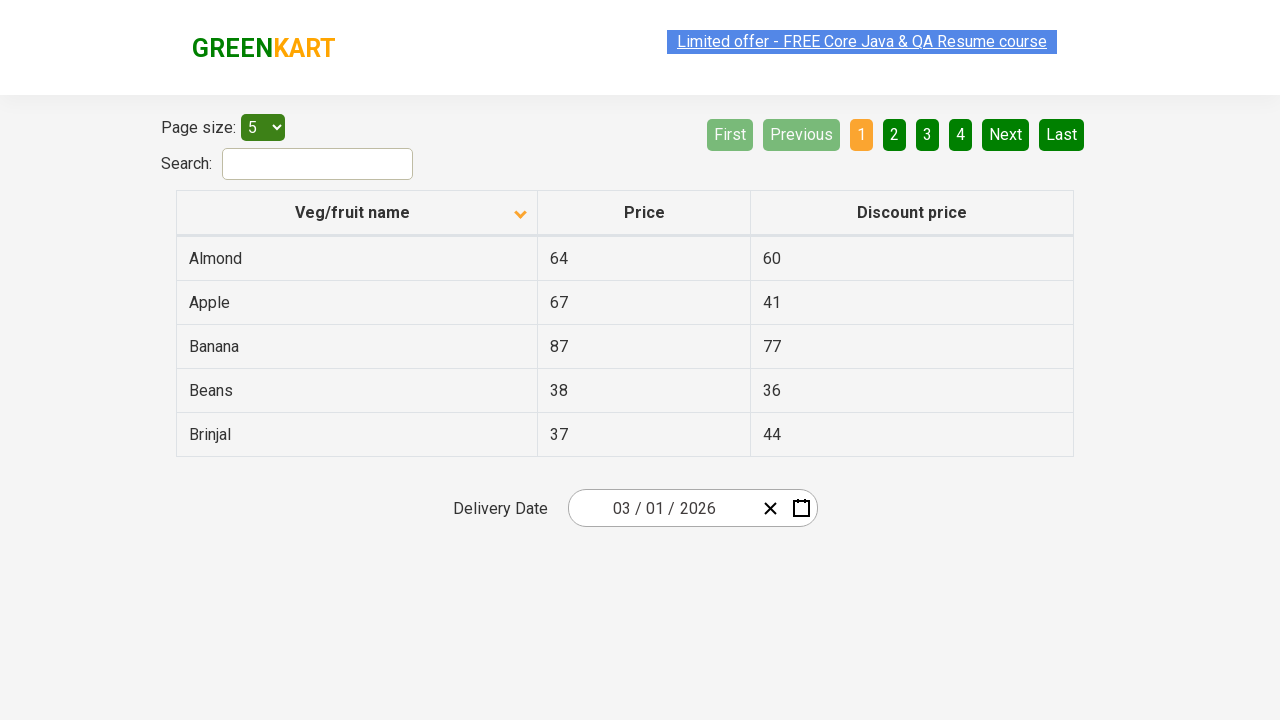

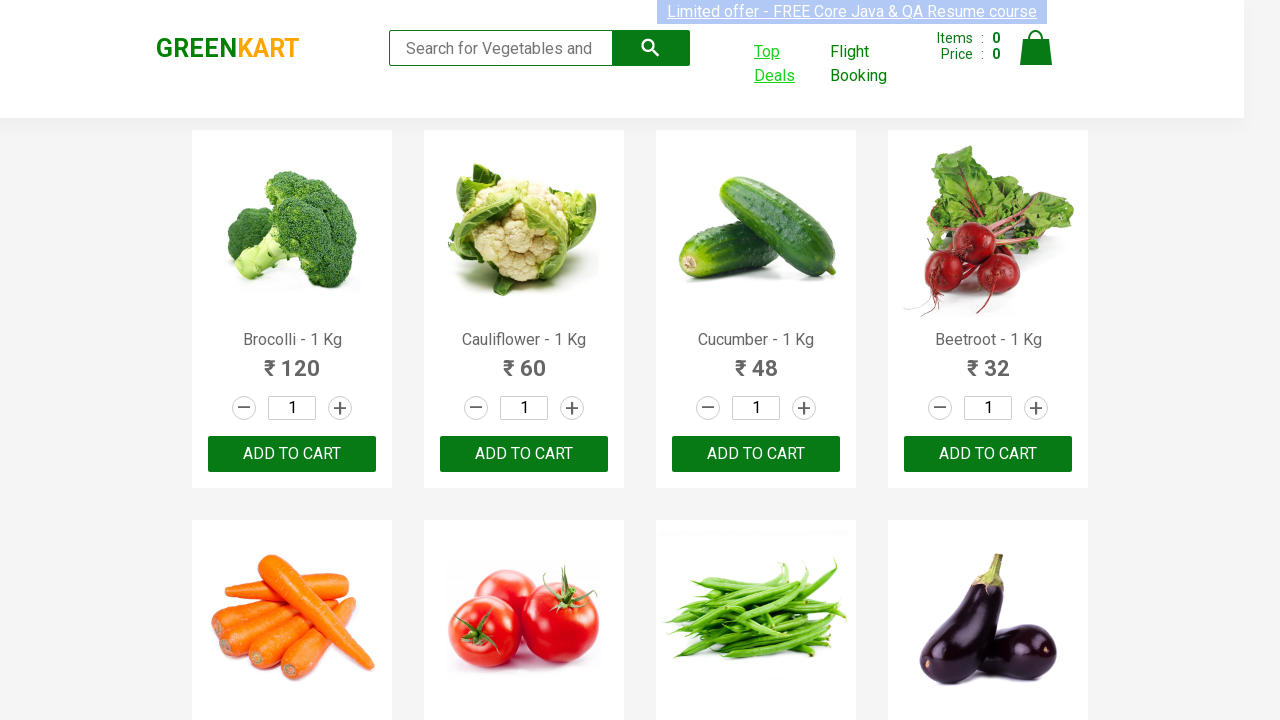